Tests a form with dynamic attributes by filling in full name, email, event date, and additional details fields, then submitting the form and verifying the confirmation message

Starting URL: https://training-support.net/webelements/dynamic-attributes

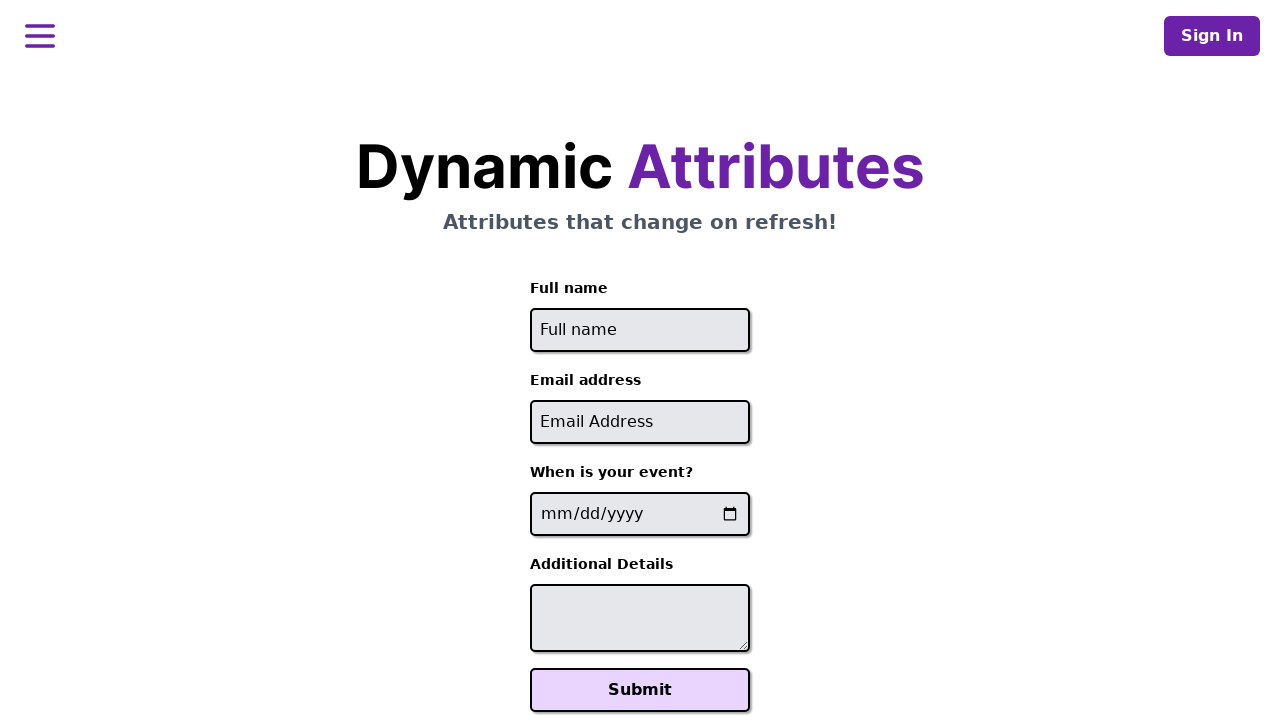

Filled full name field with 'Madhu' using xpath starts-with on //input[starts-with(@id, 'full-name-')]
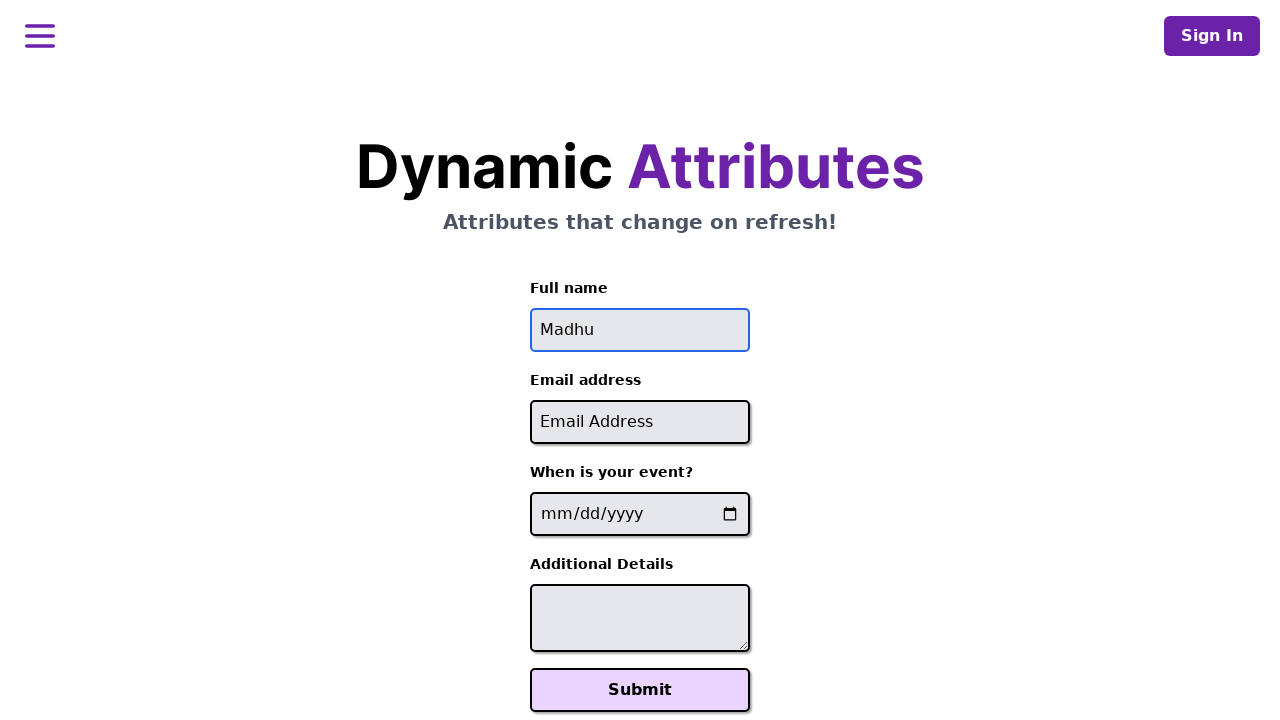

Filled email field with 'madhu@abc.com' using xpath contains on //input[contains(@id, '-email')]
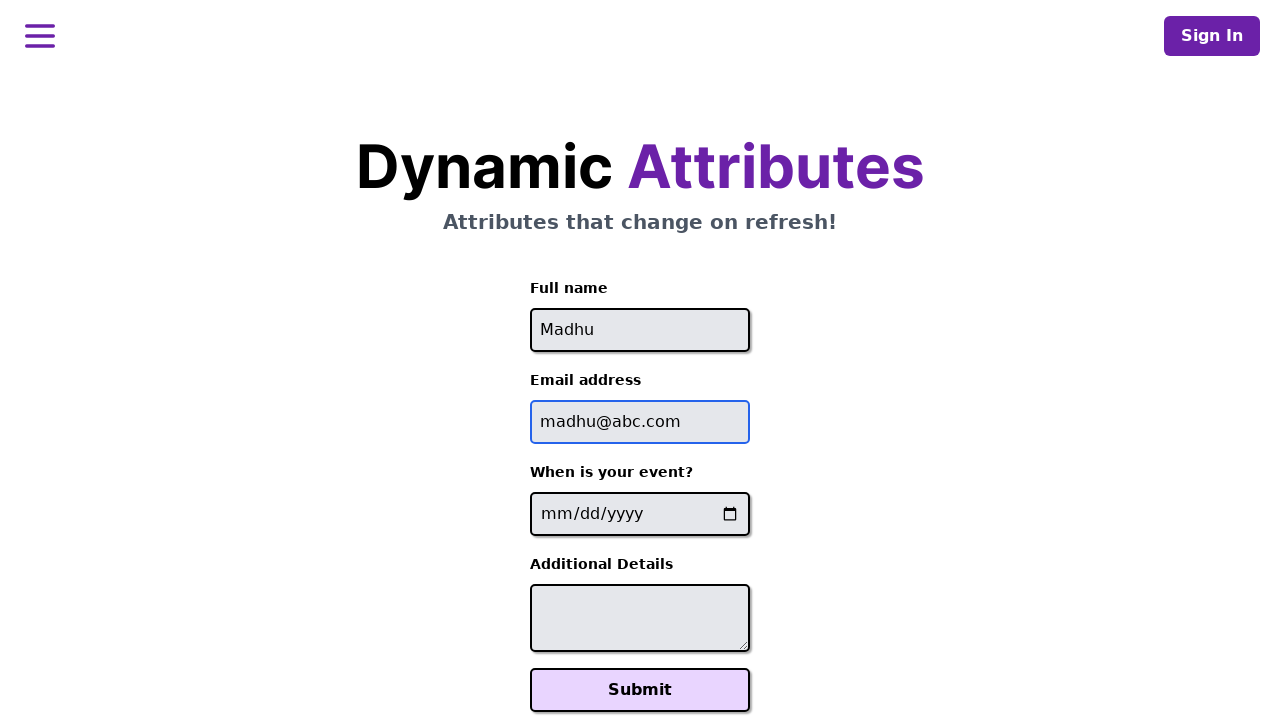

Filled event date field with '2025-03-10' on //label[contains(text(), 'event?')]/following-sibling::input[@type='date']
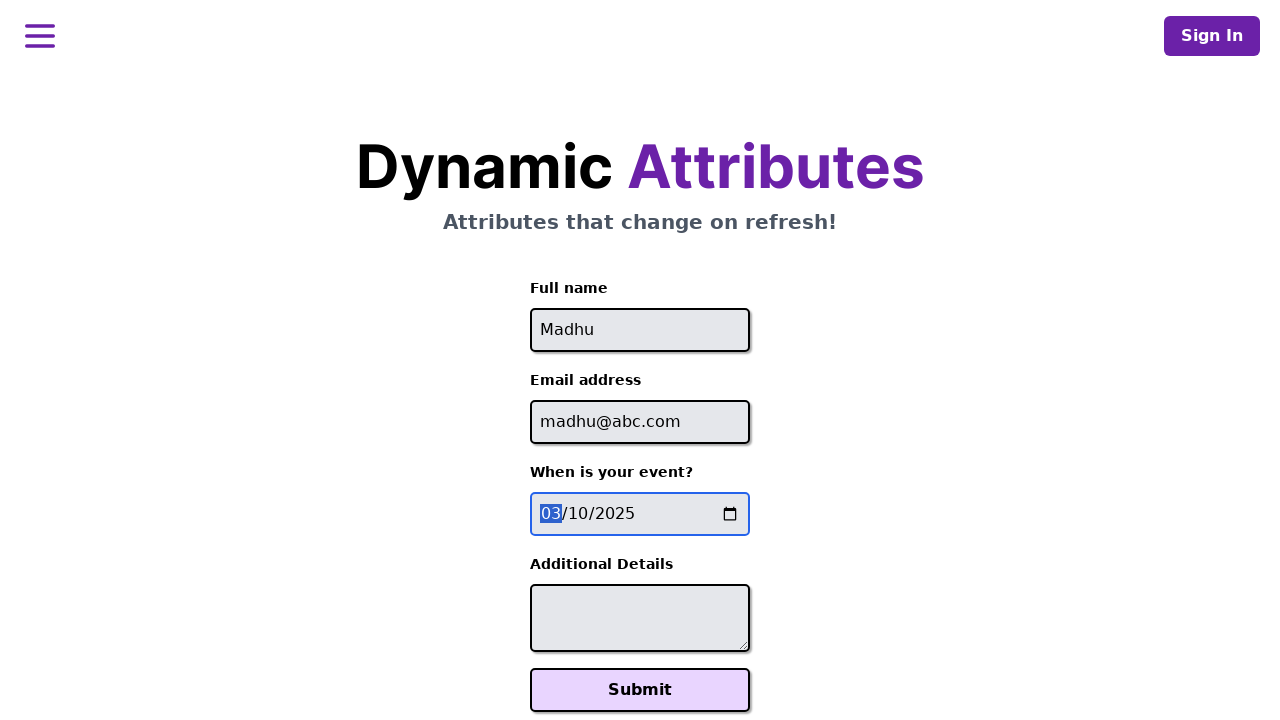

Filled additional details field with 'End of course' on //textarea[contains(@id, '-additional-details-')]
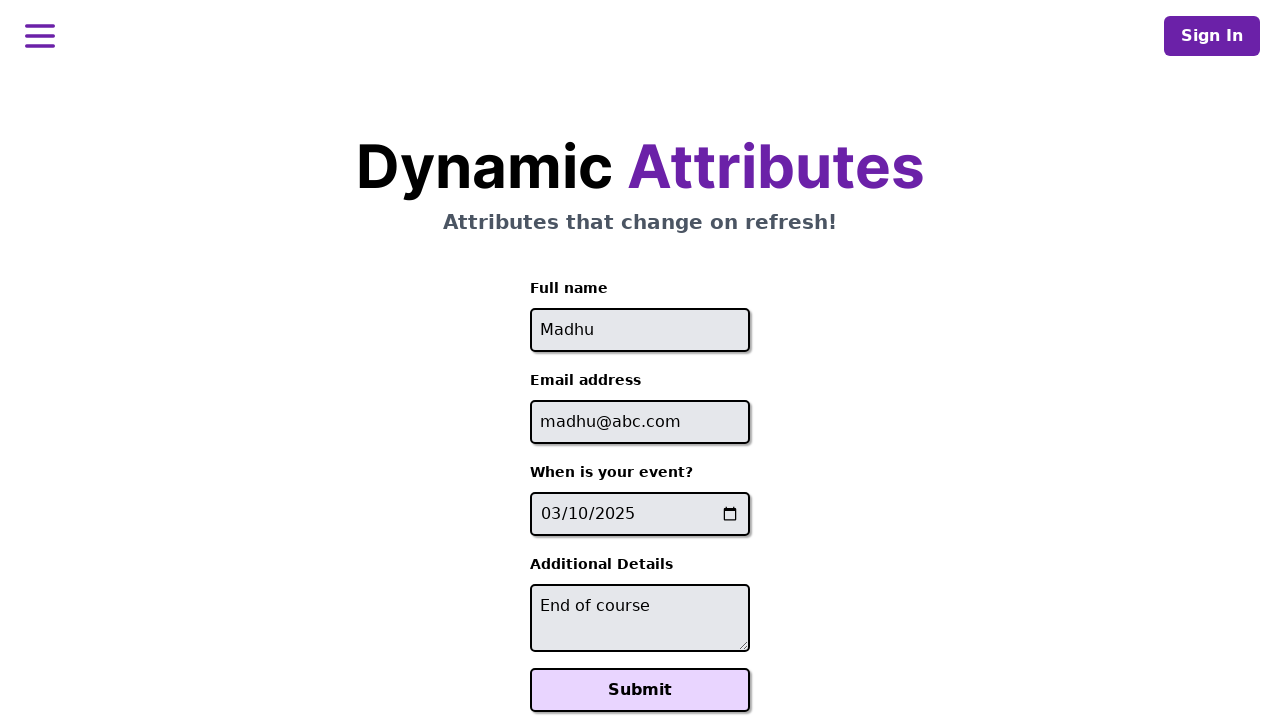

Clicked Submit button to submit the form at (640, 690) on xpath=//button[text()='Submit']
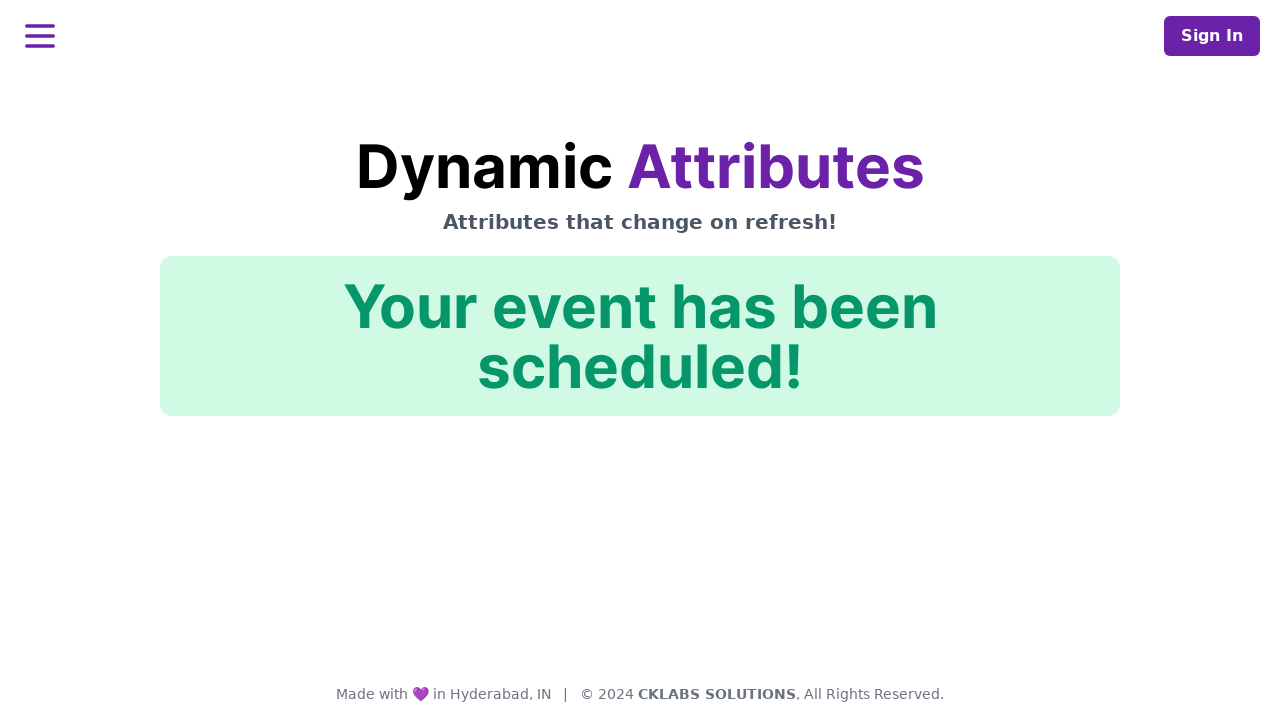

Confirmation message appeared after form submission
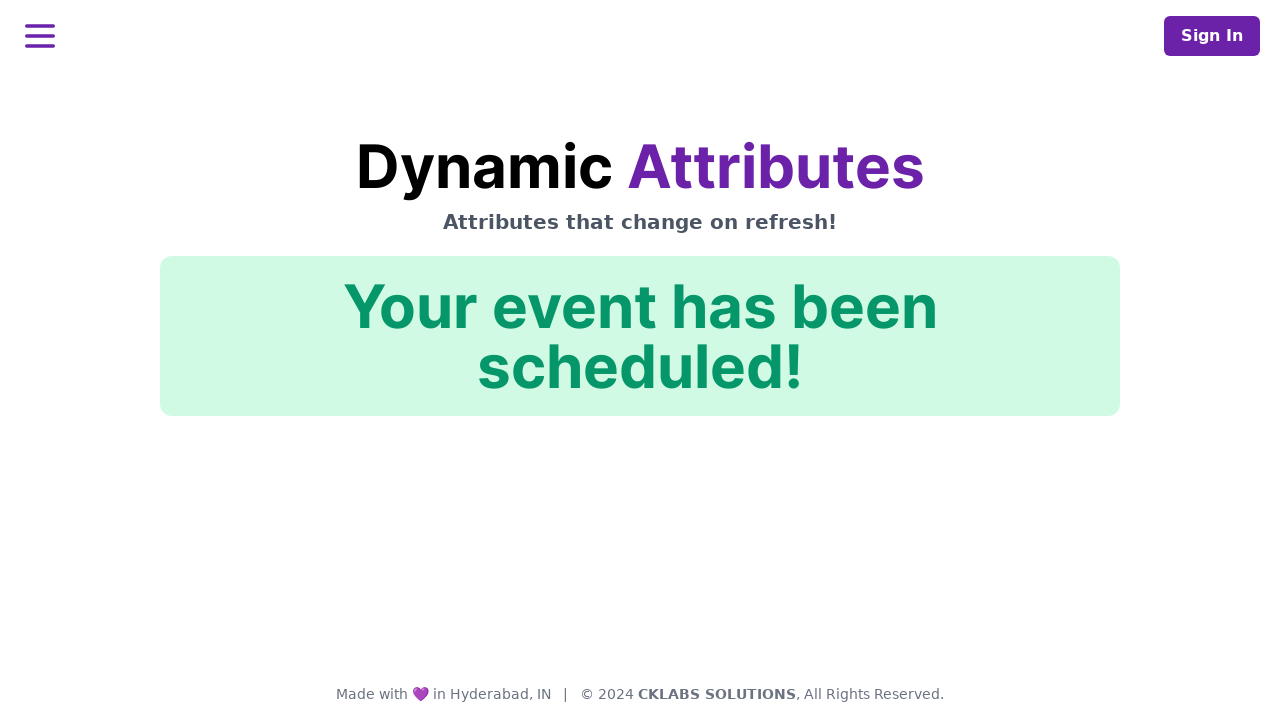

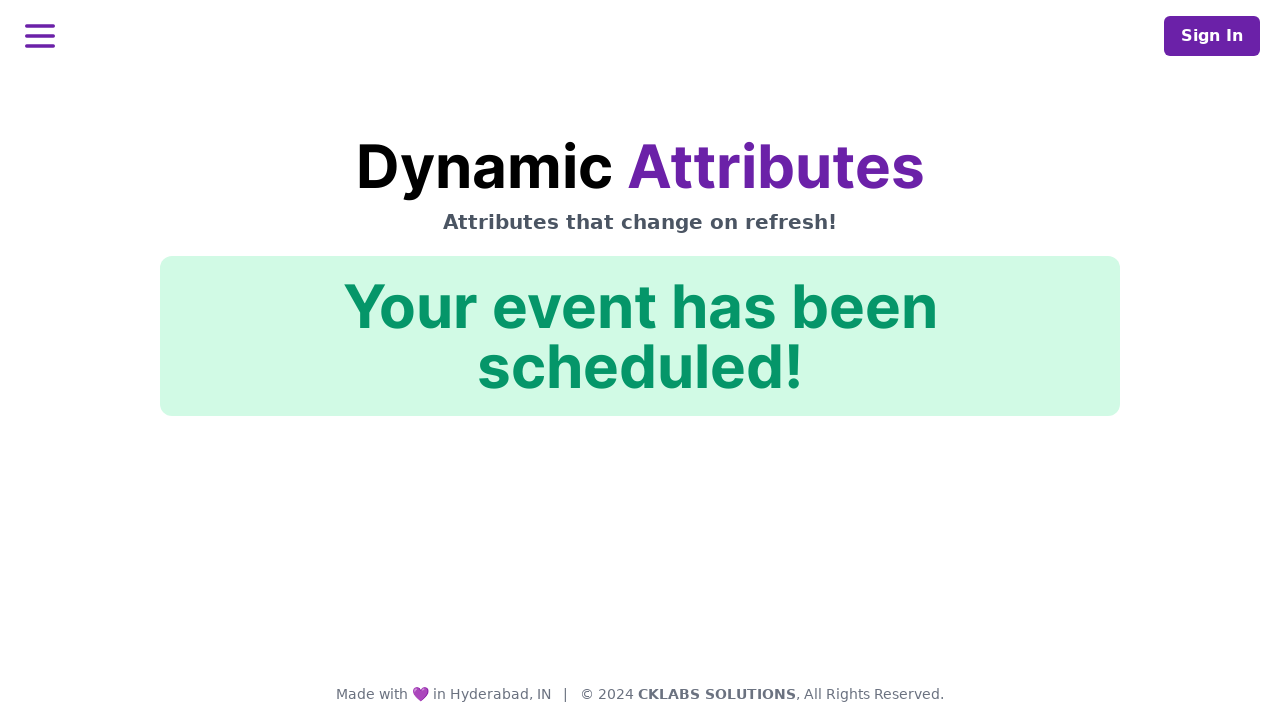